Tests jQuery menu navigation by hovering through nested menu items and clicking the final option

Starting URL: https://the-internet.herokuapp.com/jqueryui/menu

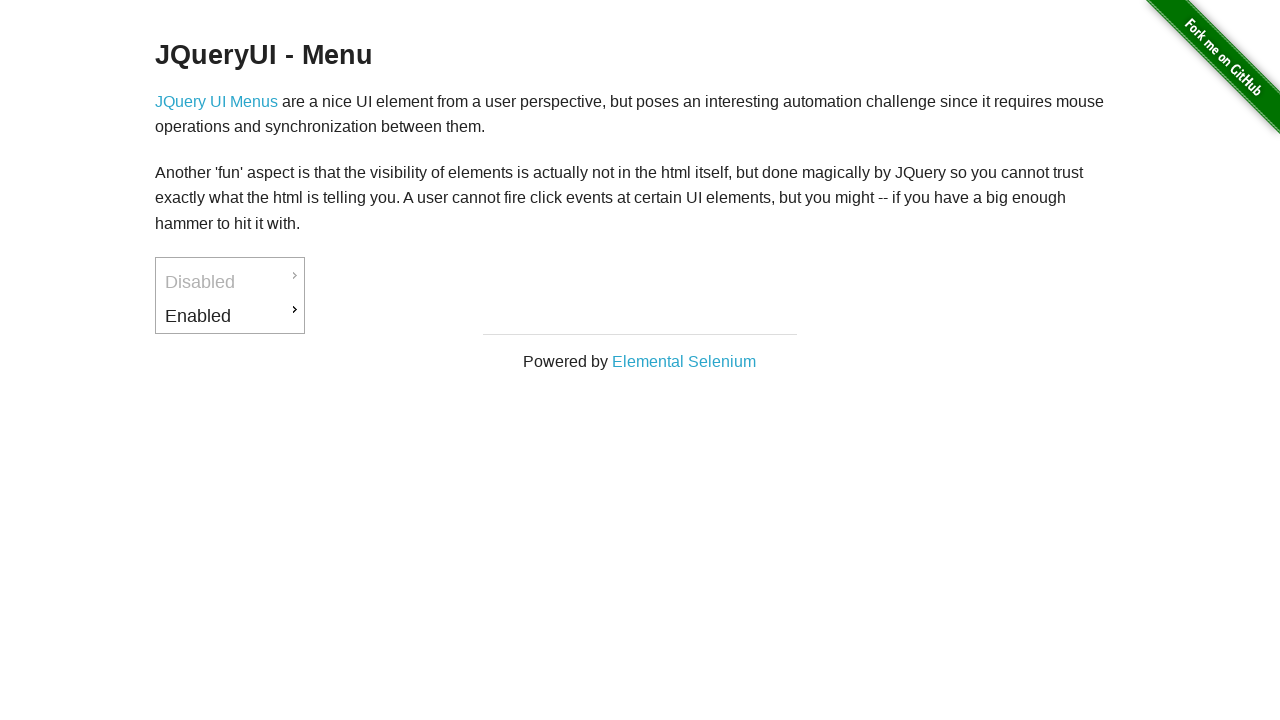

Hovered over first menu item (Enabled) at (230, 316) on #ui-id-3
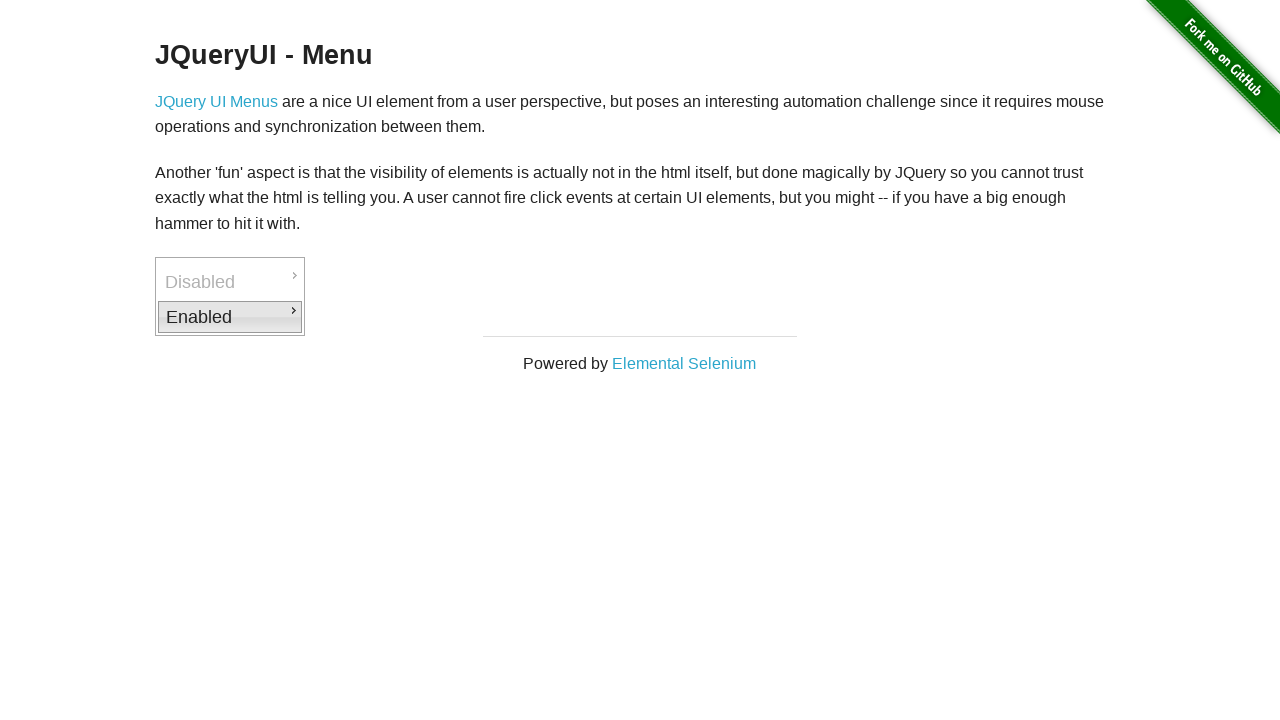

Second menu item (Downloads) became visible
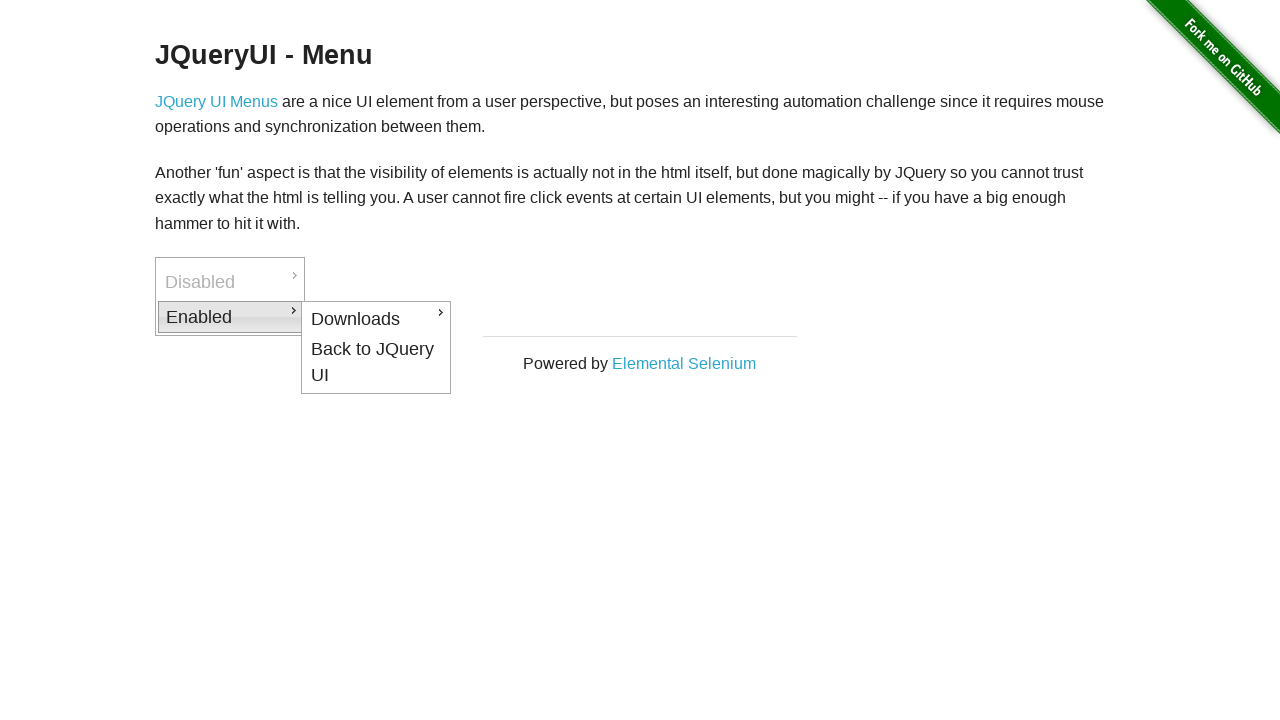

Hovered over second menu item (Downloads) at (376, 319) on #ui-id-4
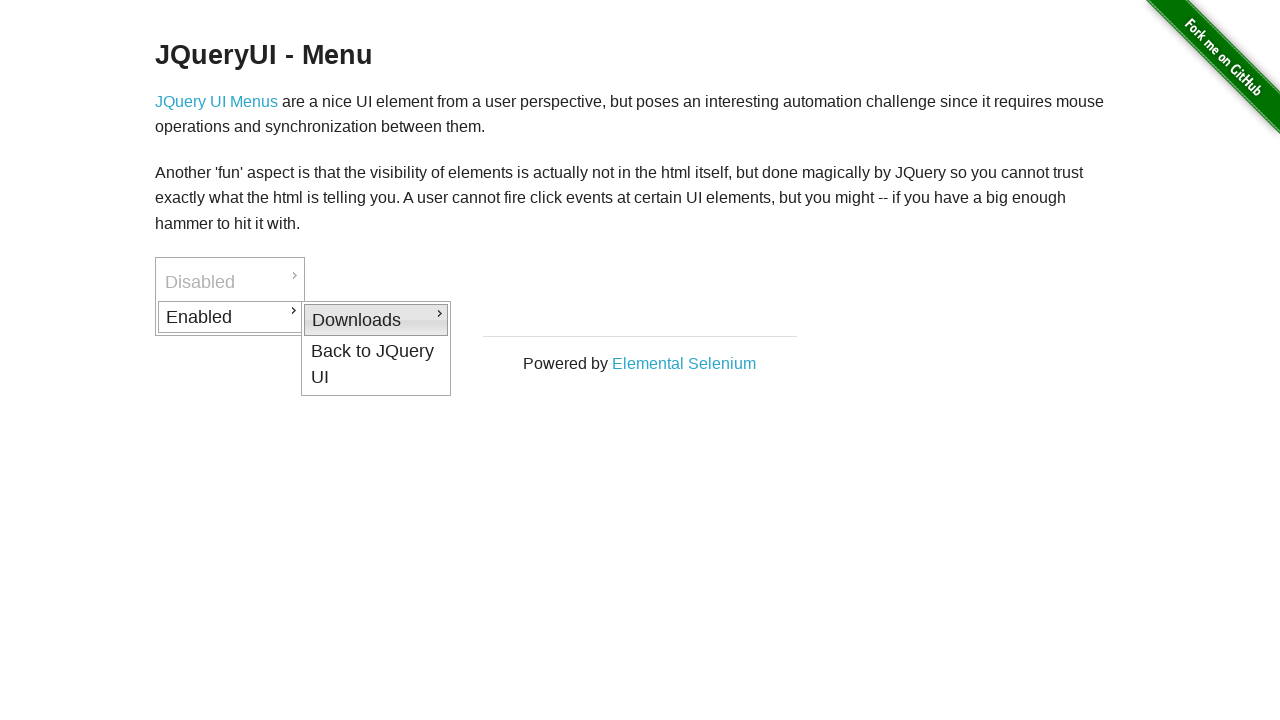

Third menu item (PDF) became visible
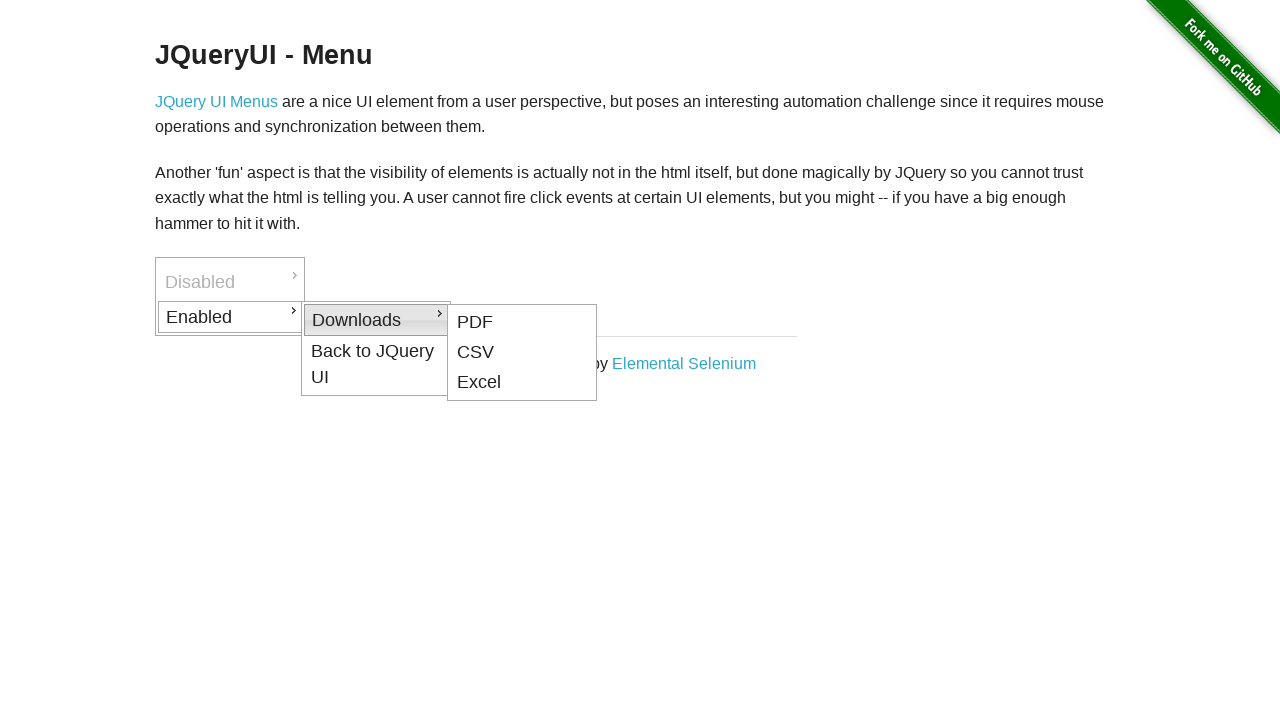

Clicked on third menu item (PDF) at (522, 322) on #ui-id-5
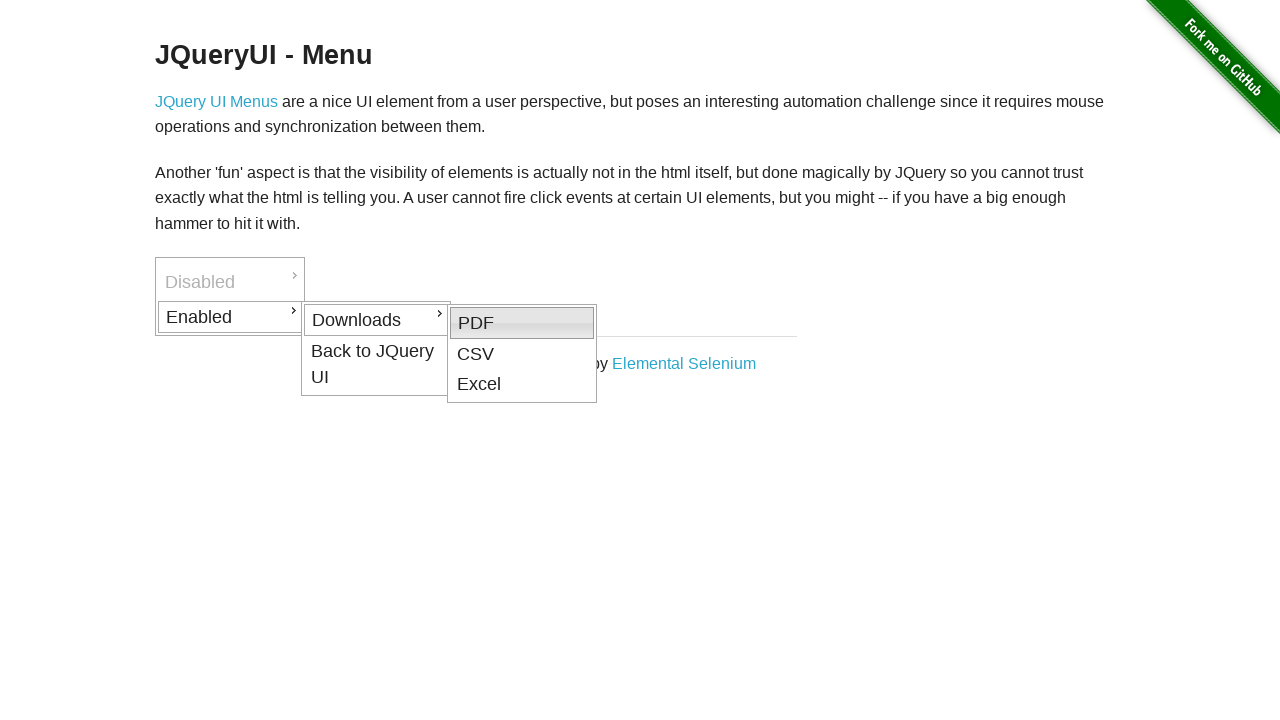

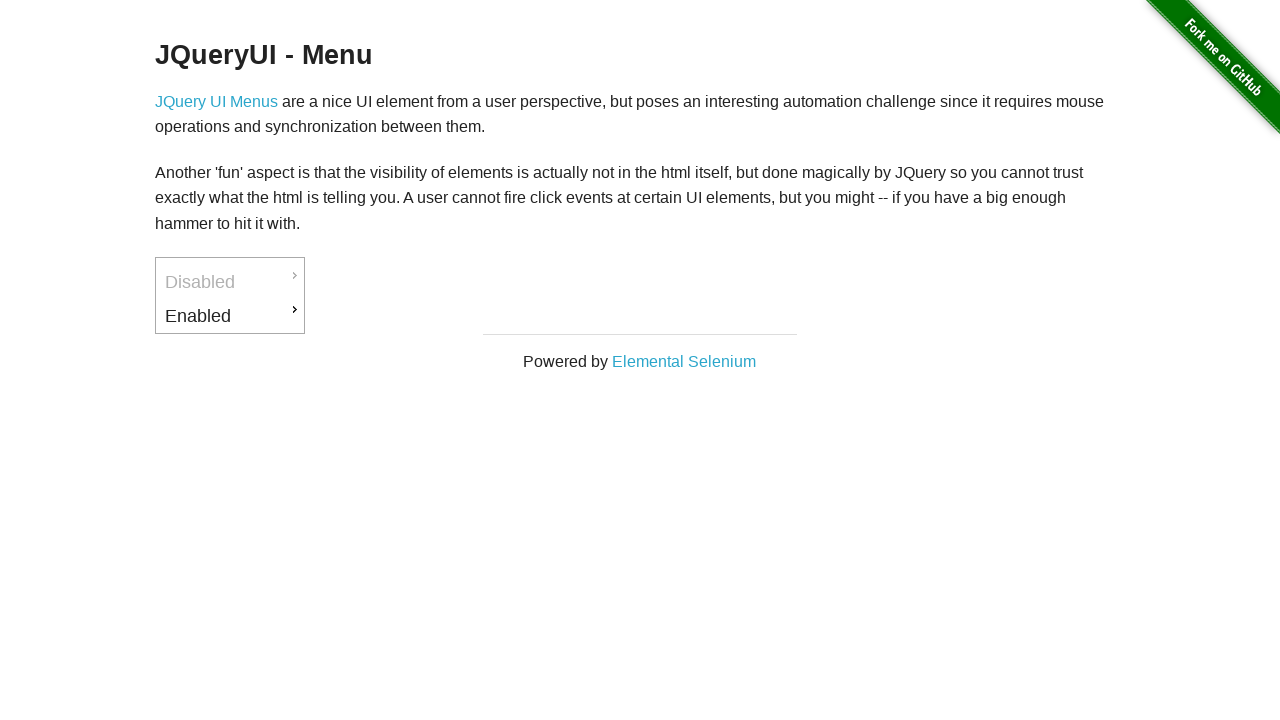